Tests login form validation by clicking the login button without entering credentials and verifying the error message appears

Starting URL: https://www.saucedemo.com/

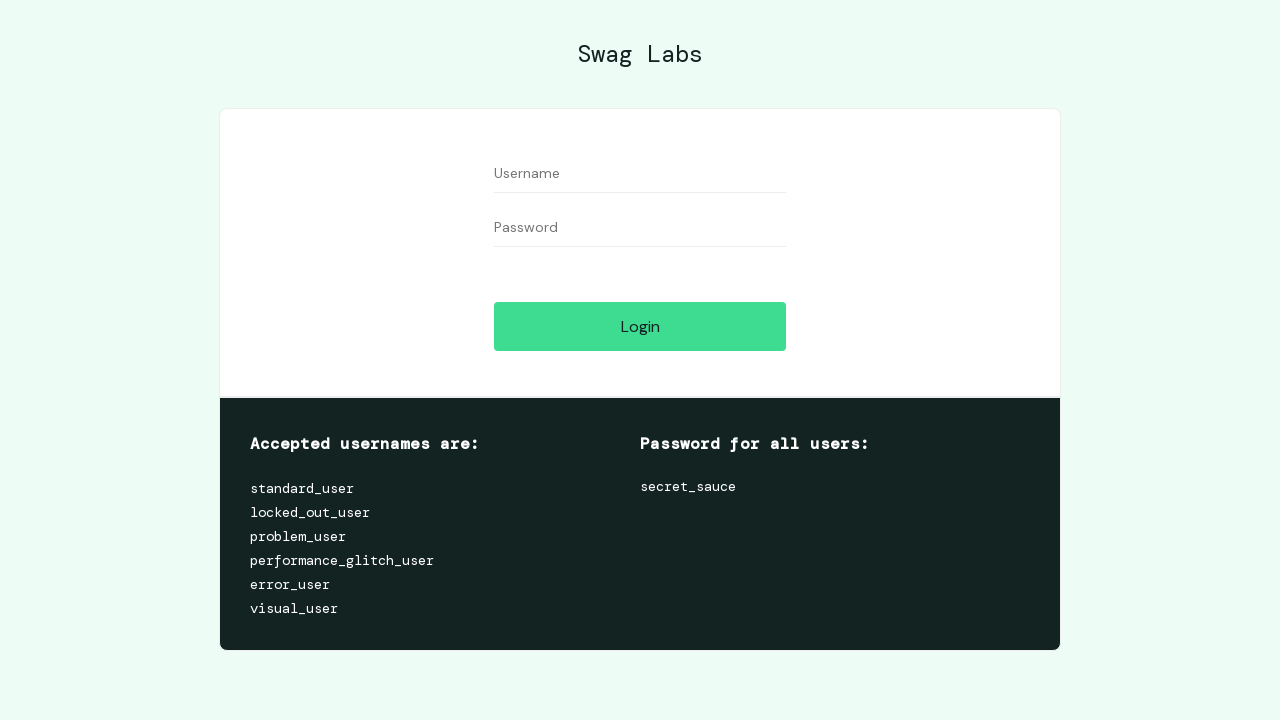

Clicked login button without entering credentials at (640, 326) on #login-button
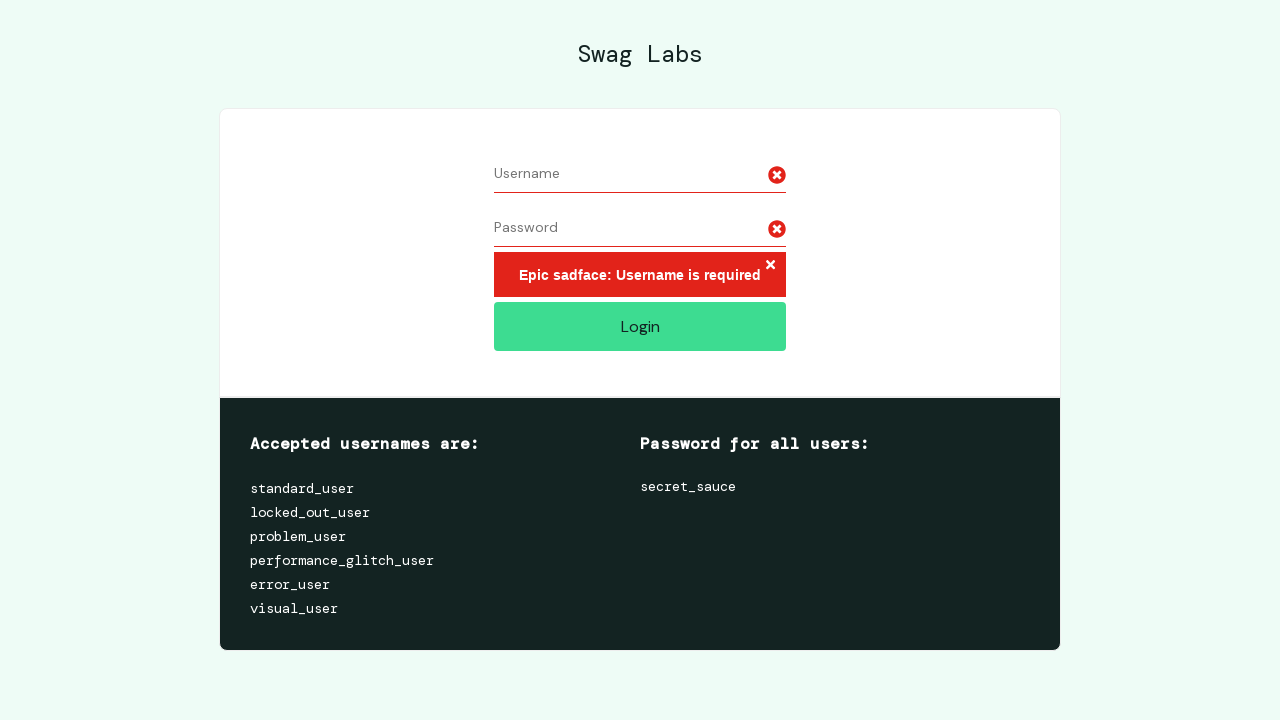

Error message appeared on login form
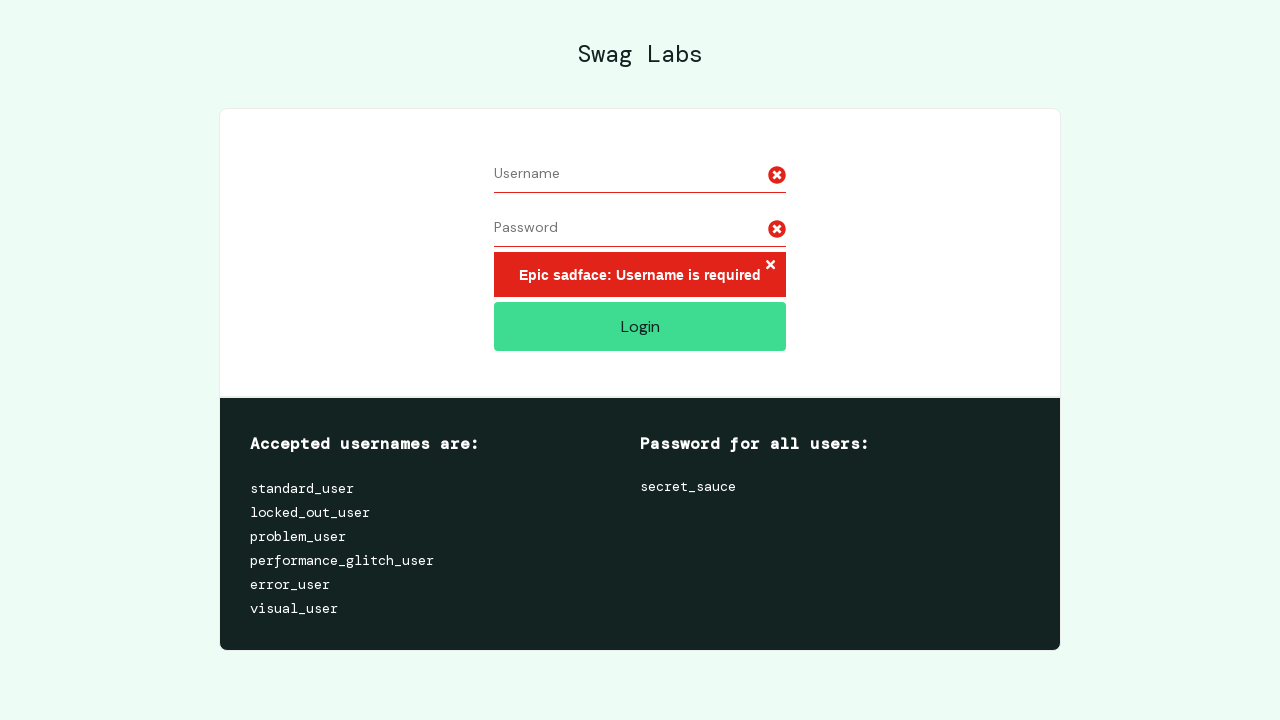

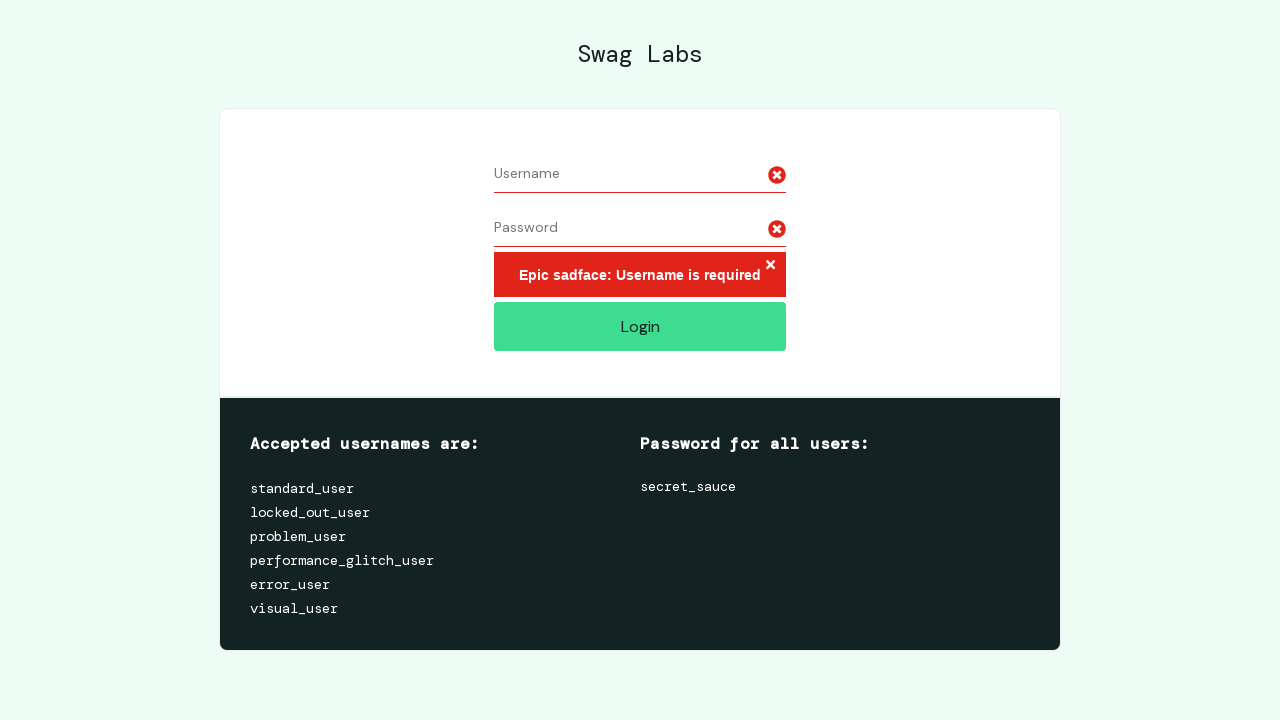